Tests the next month navigation button in the check-in calendar and verifies it displays the correct next month name.

Starting URL: https://ancabota09.wixsite.com/intern

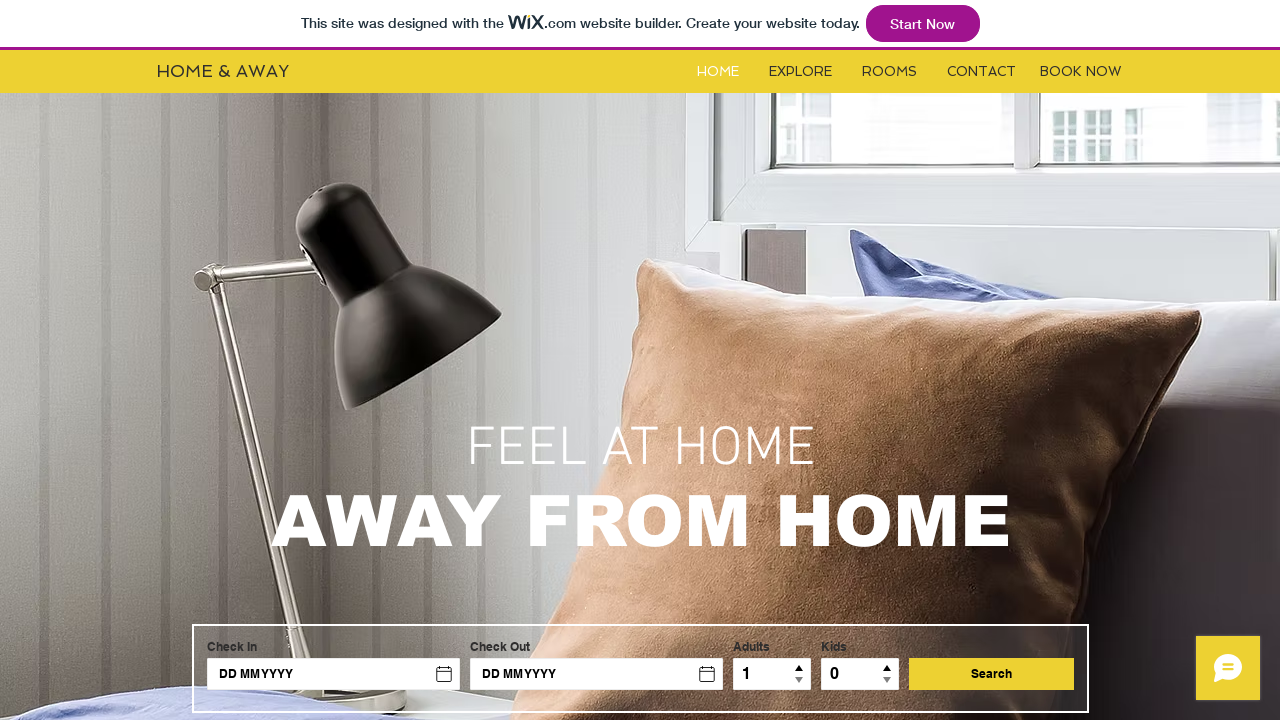

Clicked on Rooms link at (890, 72) on #i6kl732v2label
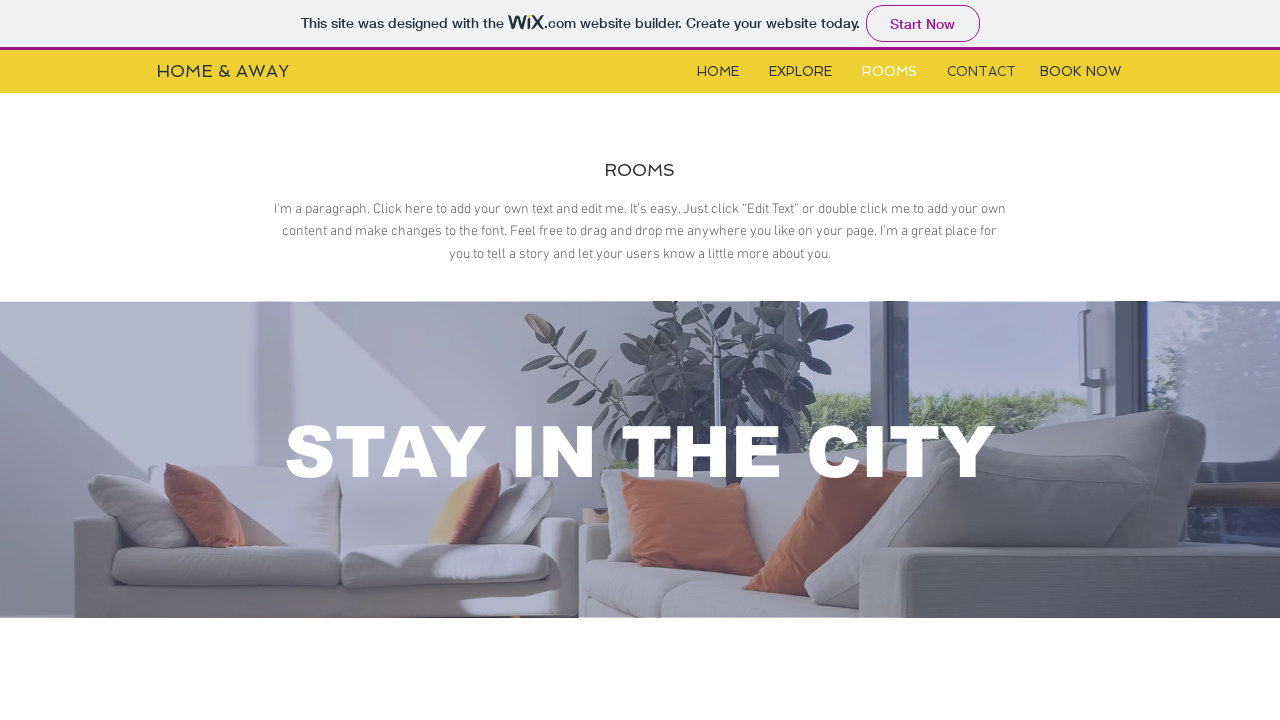

Booking iframe loaded
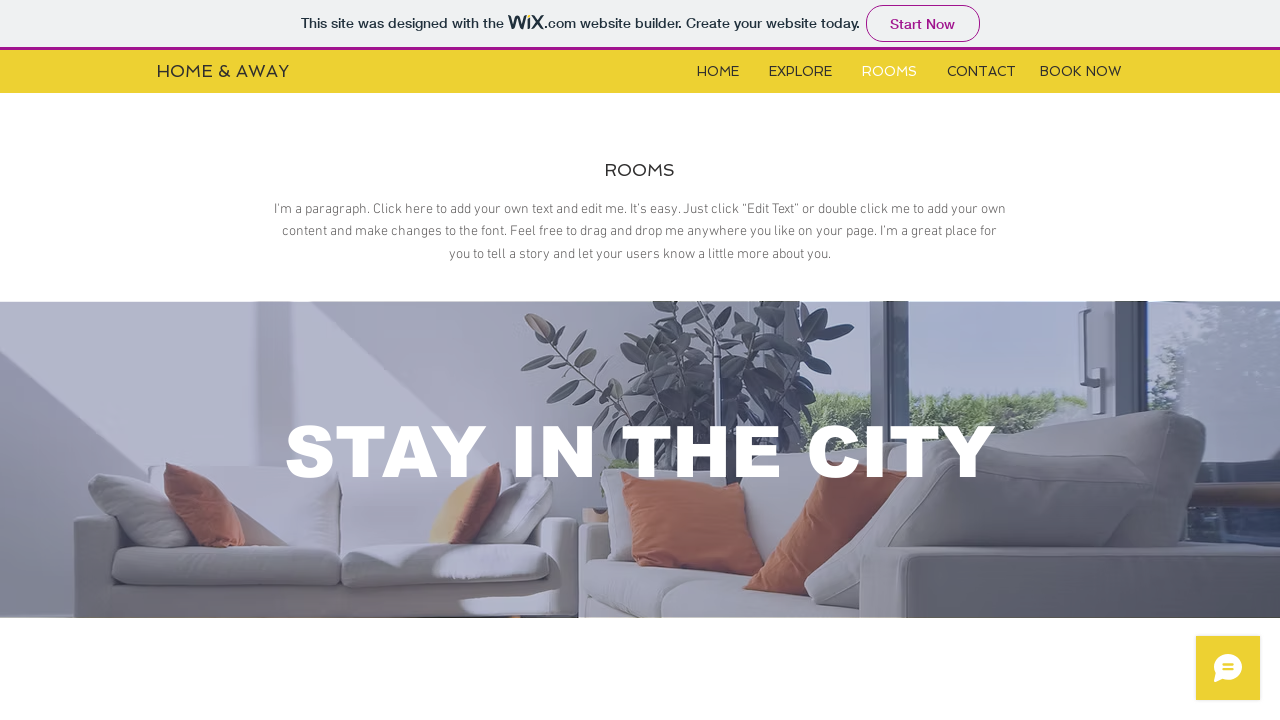

Switched to booking iframe context
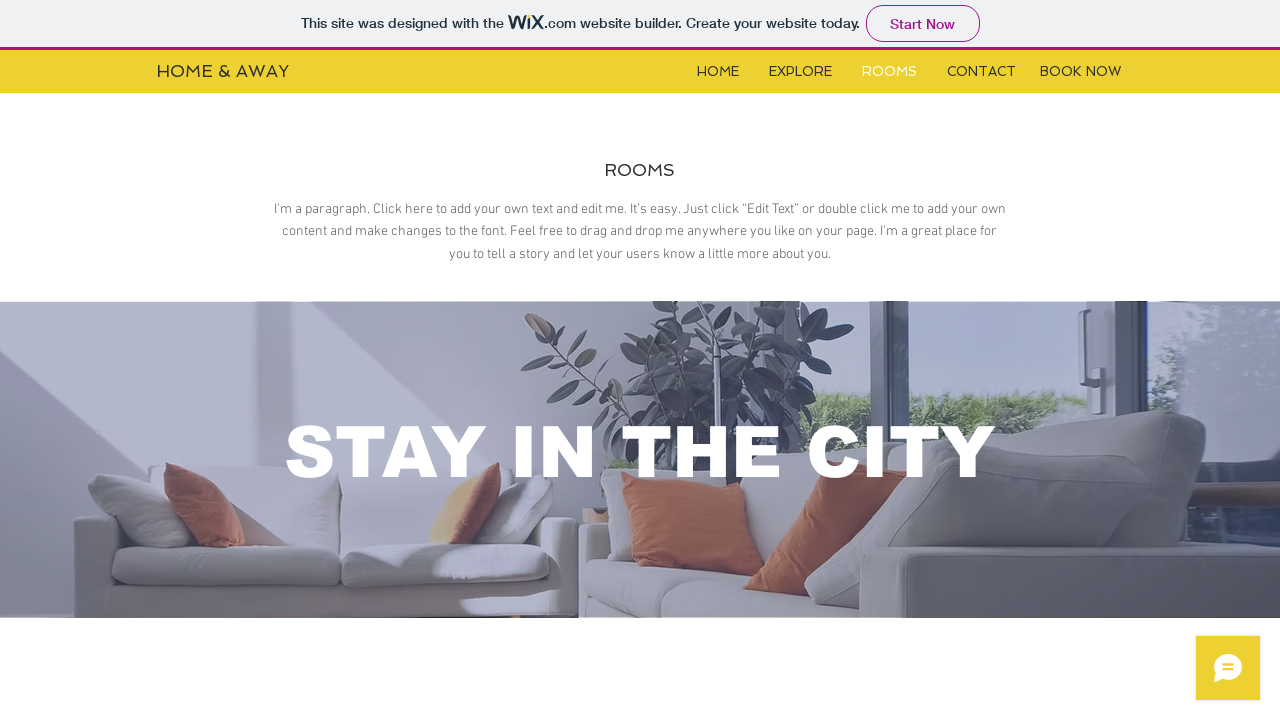

Clicked on check-in calendar button at (265, 360) on #check-in
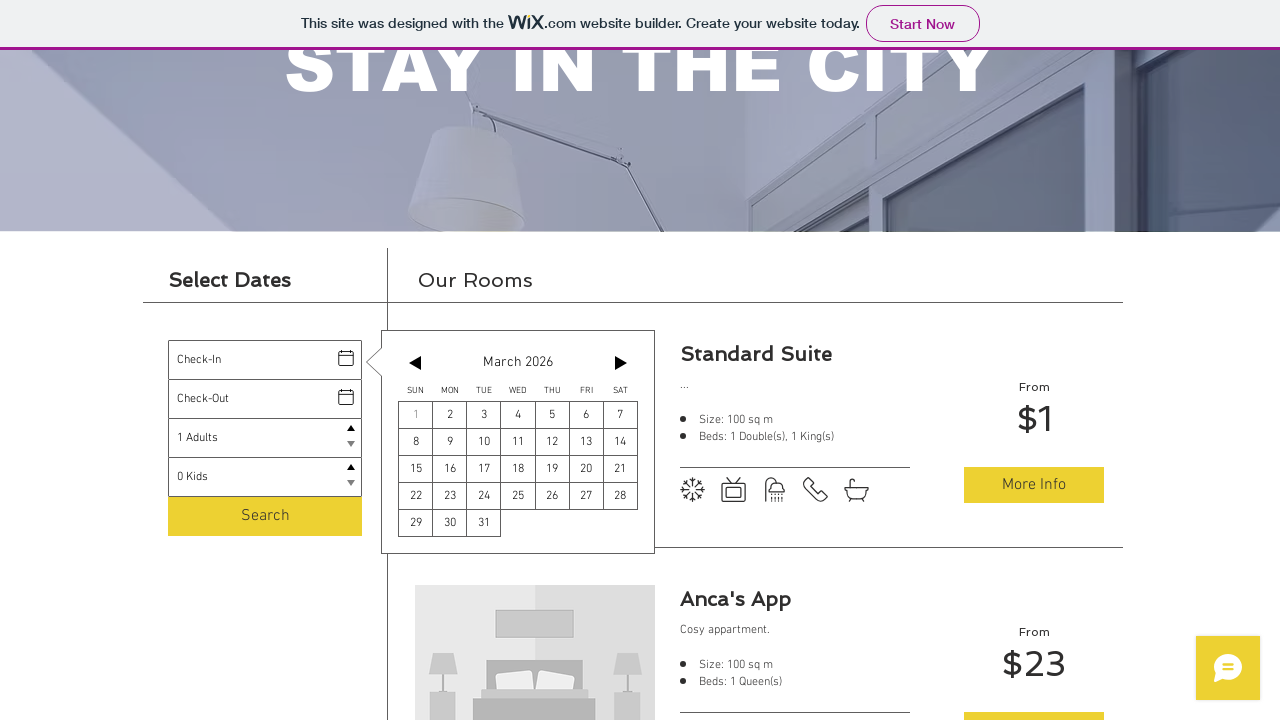

Clicked next month navigation button at (621, 363) on xpath=//*[@id='hotel-container']/section/div/div/form/ul/li[1]/div[2]/div/nav/bu
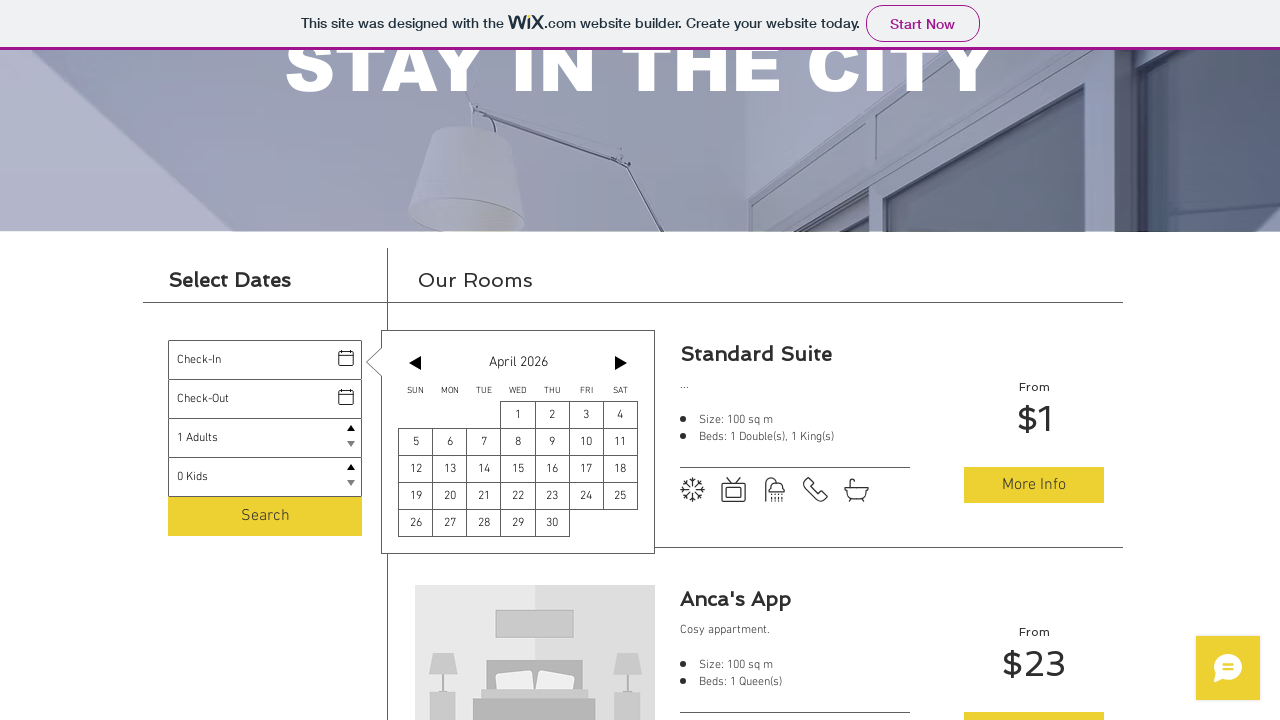

Month label loaded in calendar
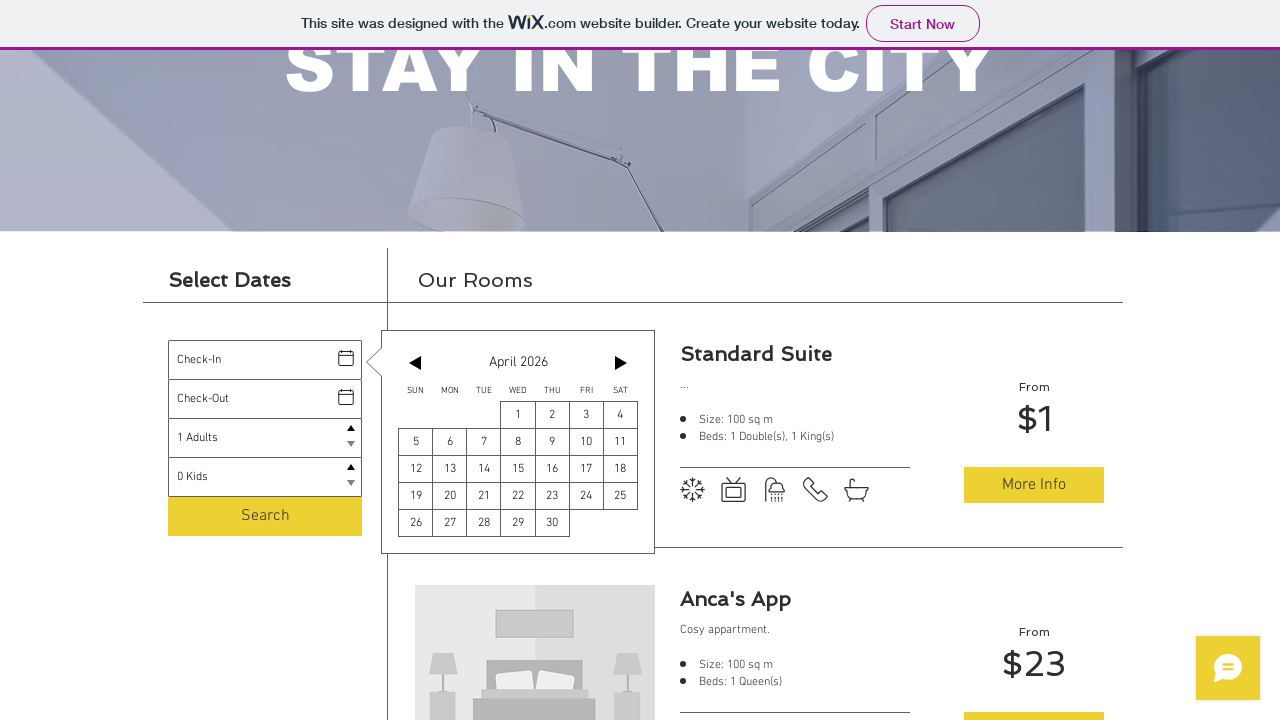

Retrieved displayed month name: April 2026
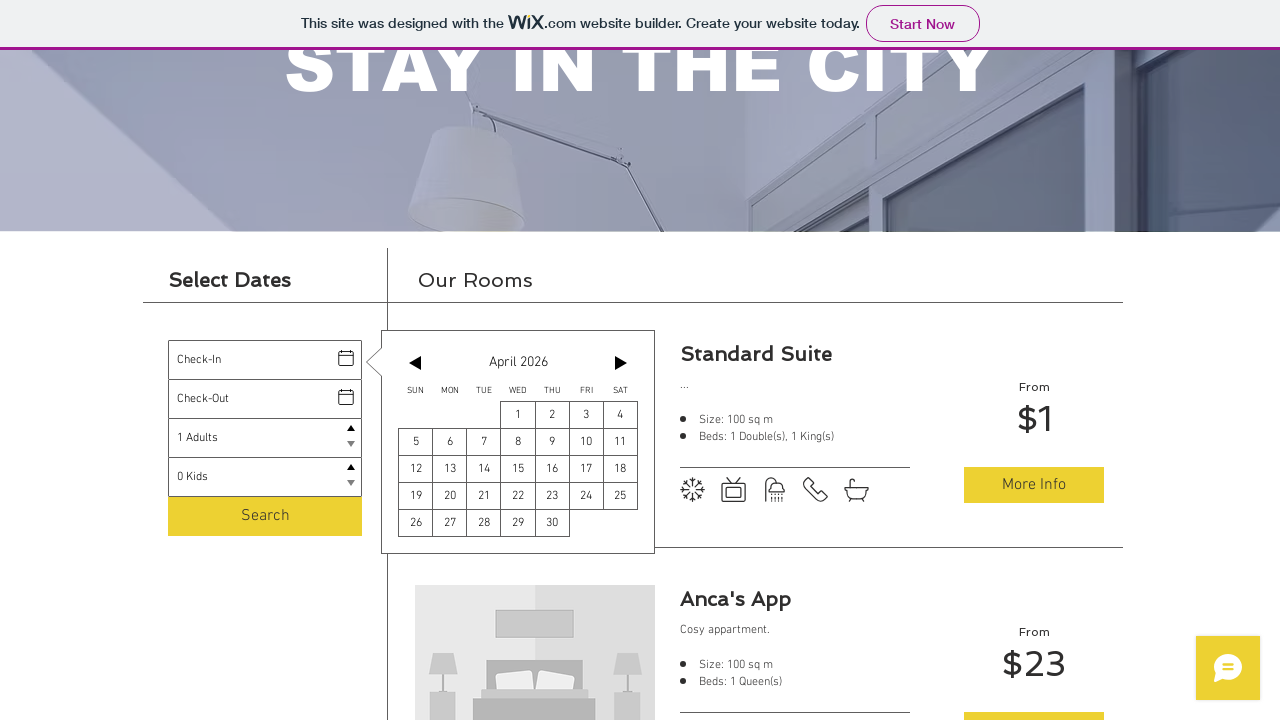

Calculated expected next month name: April
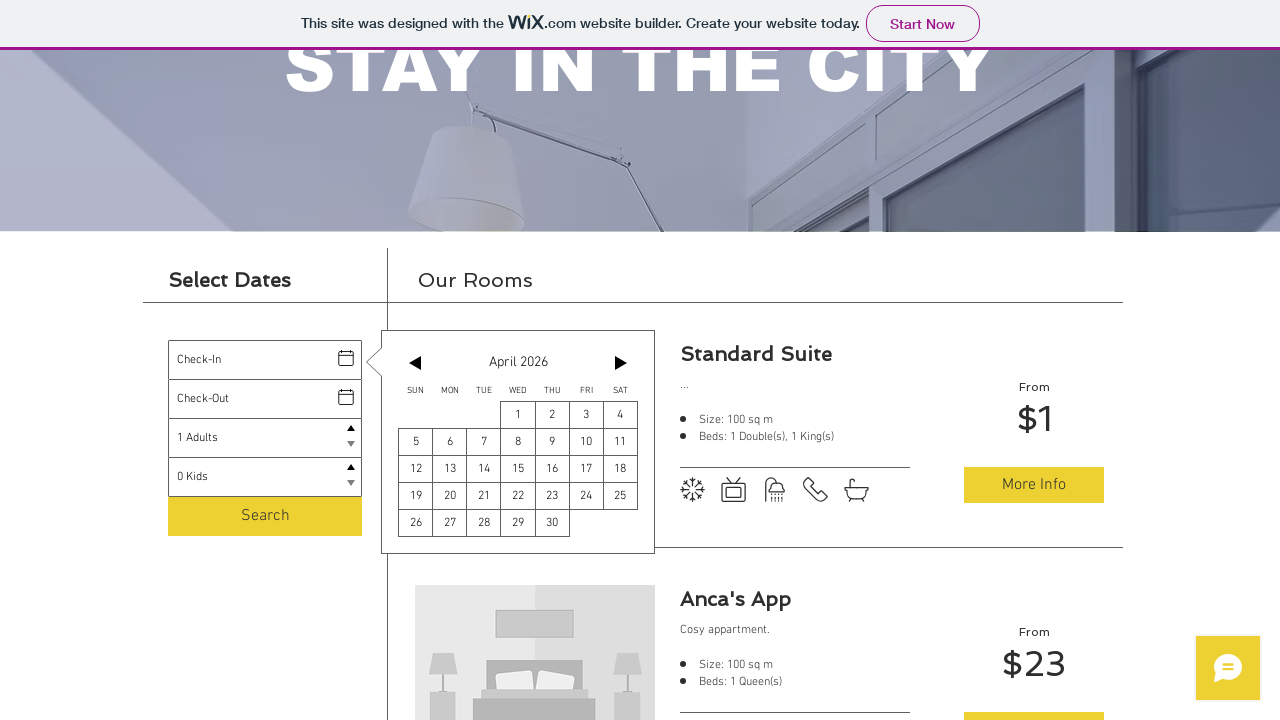

Verified that 'April' is displayed in calendar - assertion passed
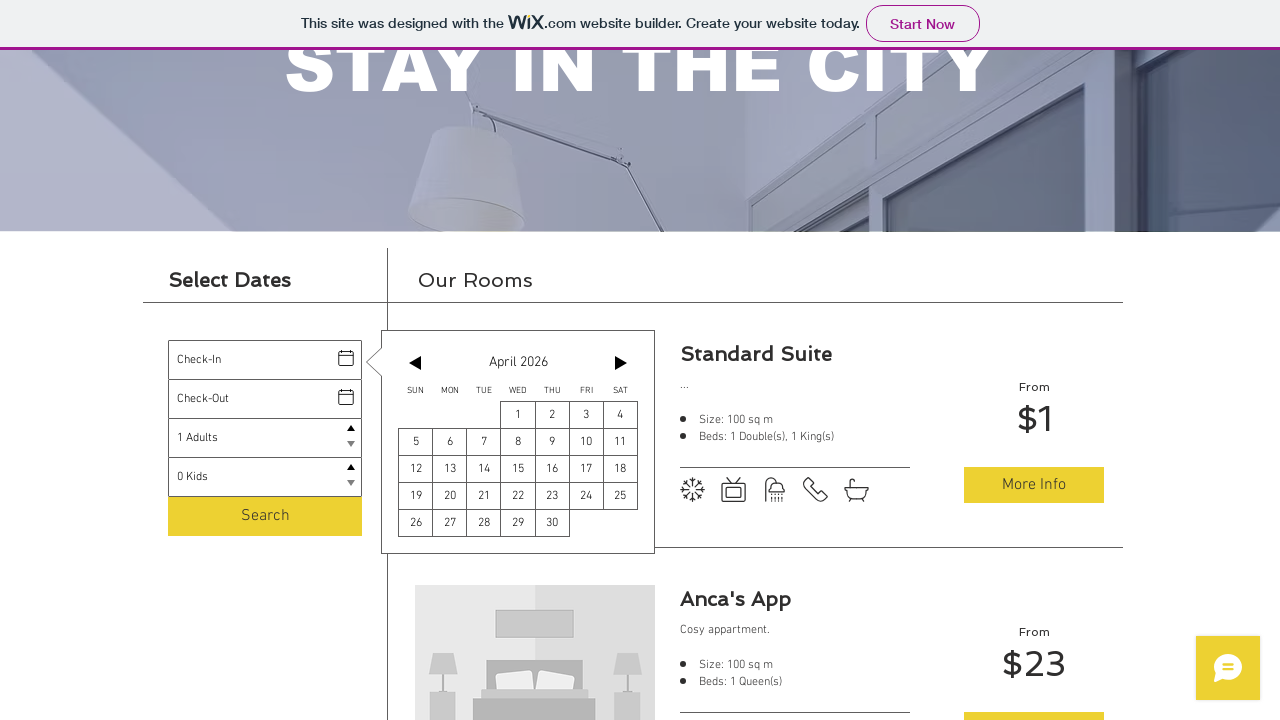

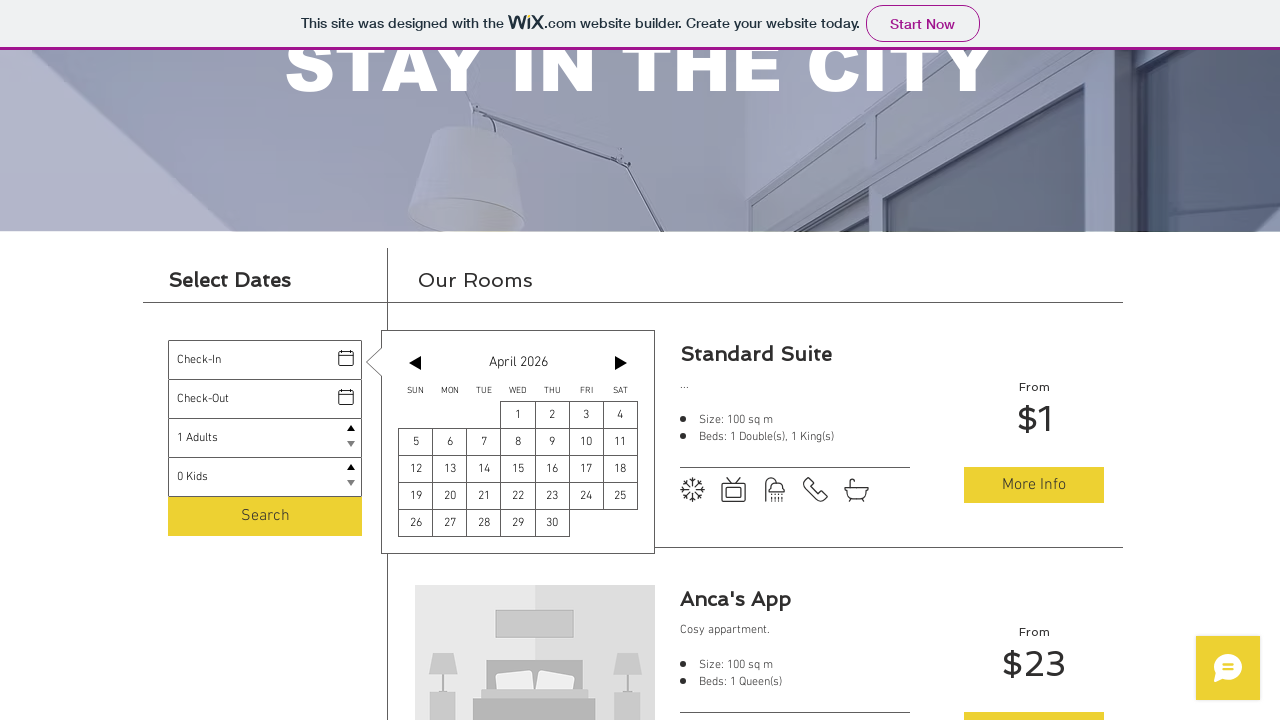